Opens the Flipkart website

Starting URL: https://www.flipkart.com/

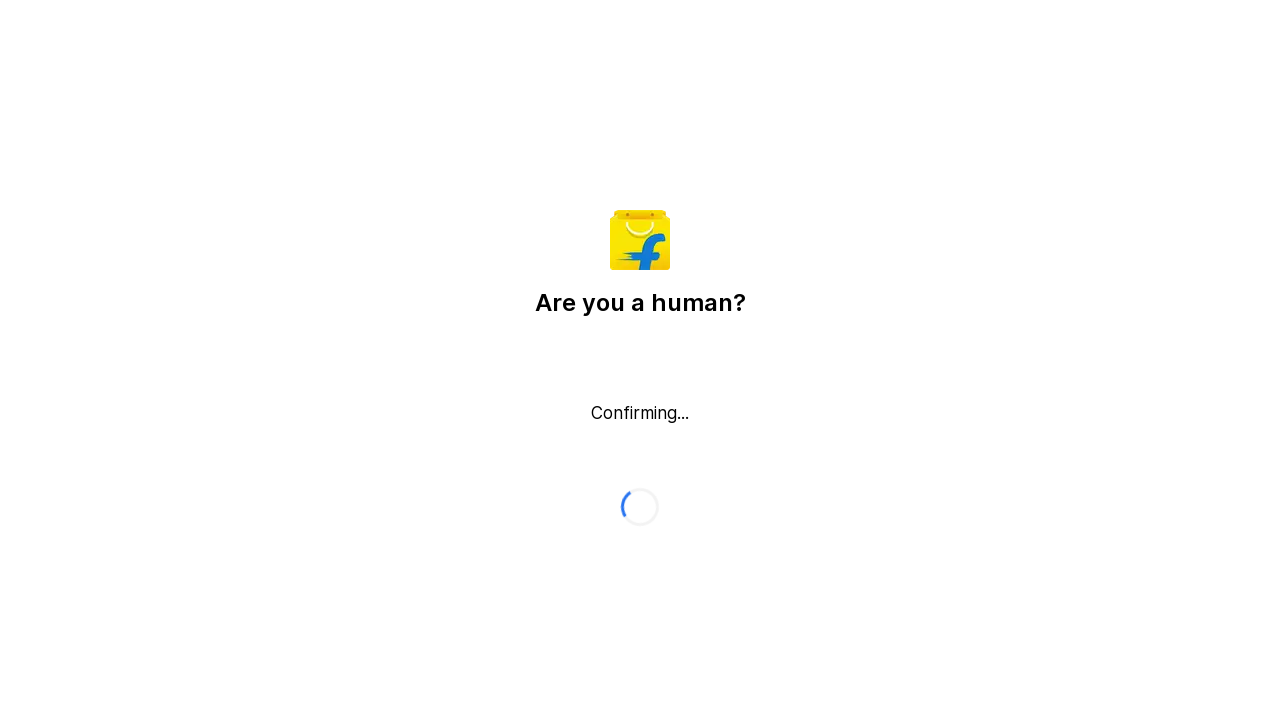

Flipkart website loaded and network became idle
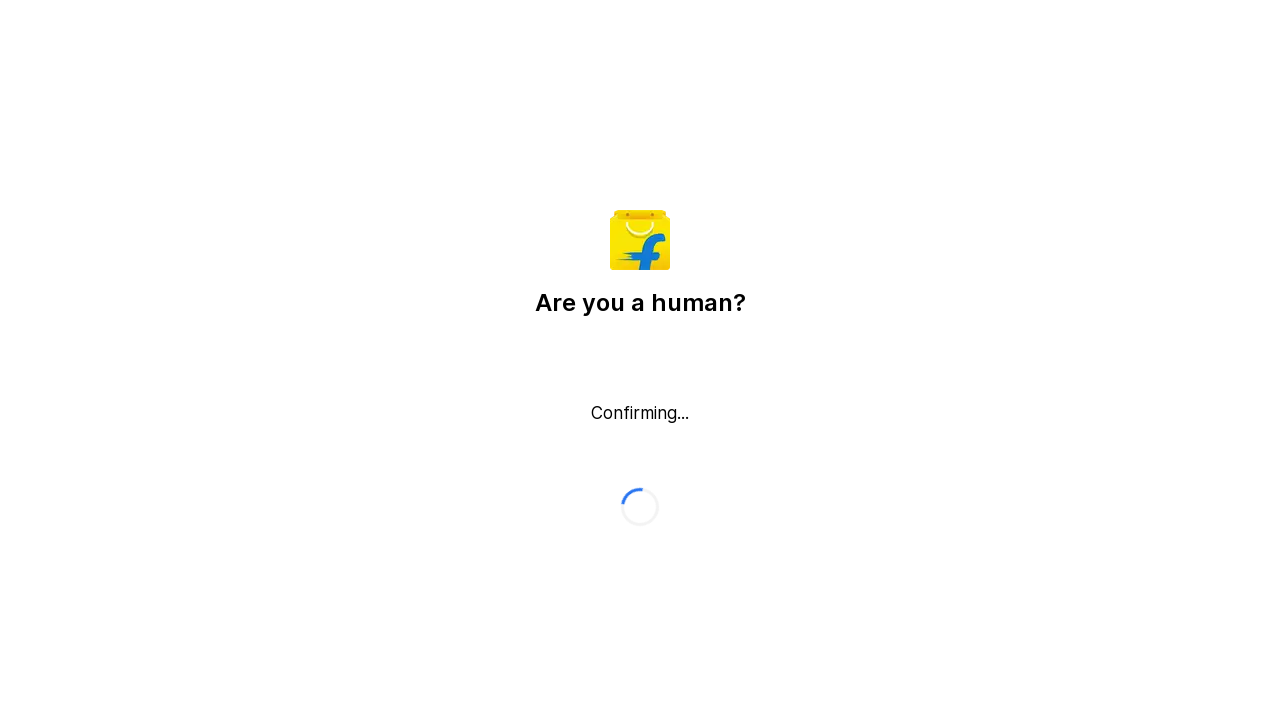

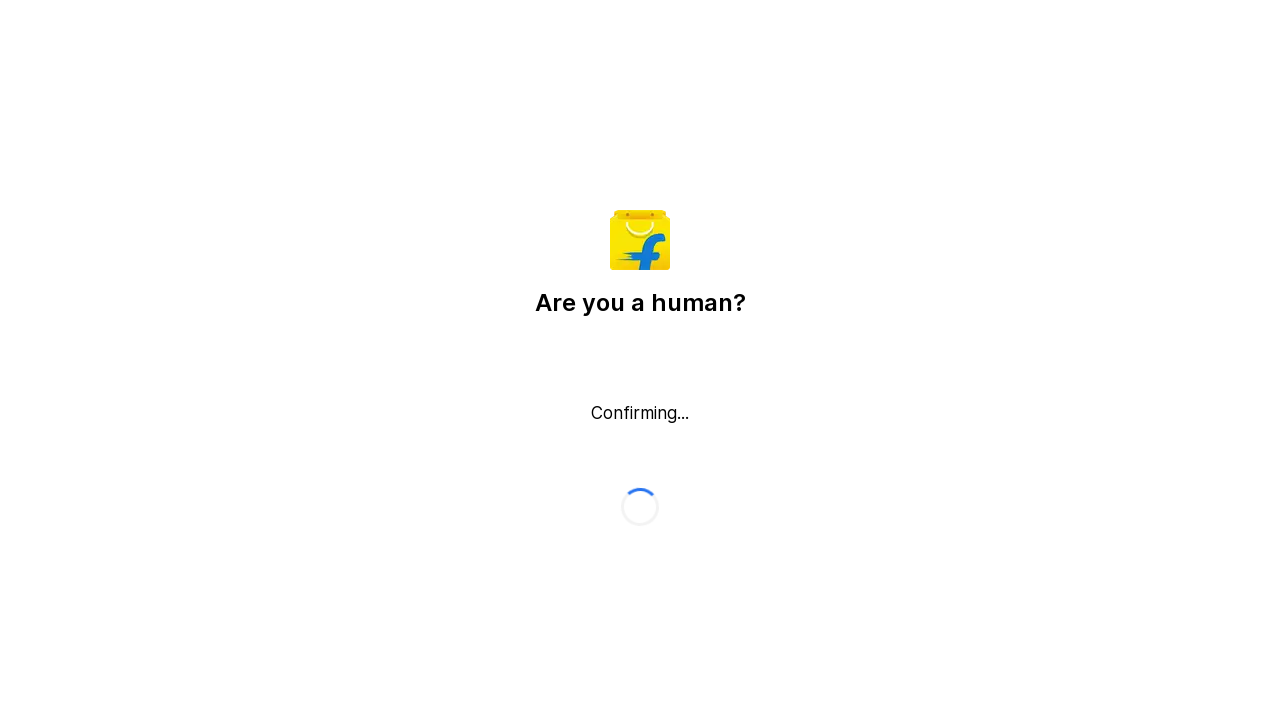